Tests that entering an empty string removes the todo item

Starting URL: https://demo.playwright.dev/todomvc

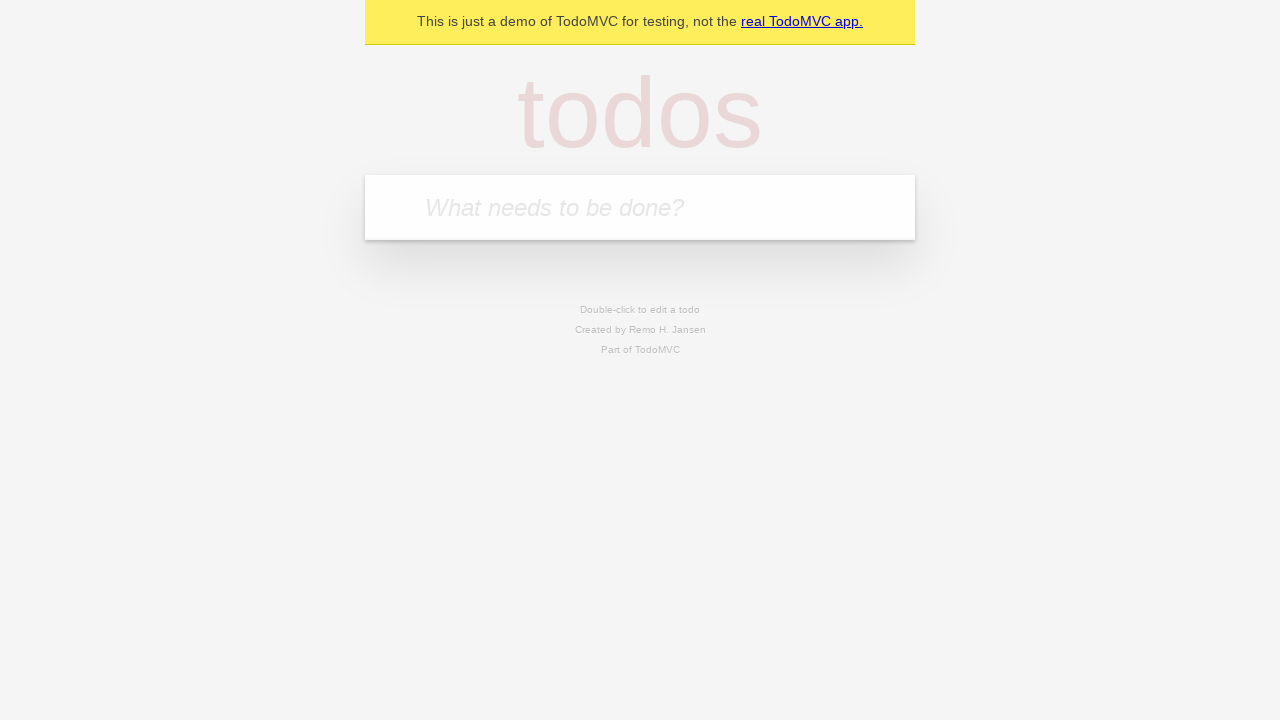

Filled input field with first todo 'buy some cheese' on internal:attr=[placeholder="What needs to be done?"i]
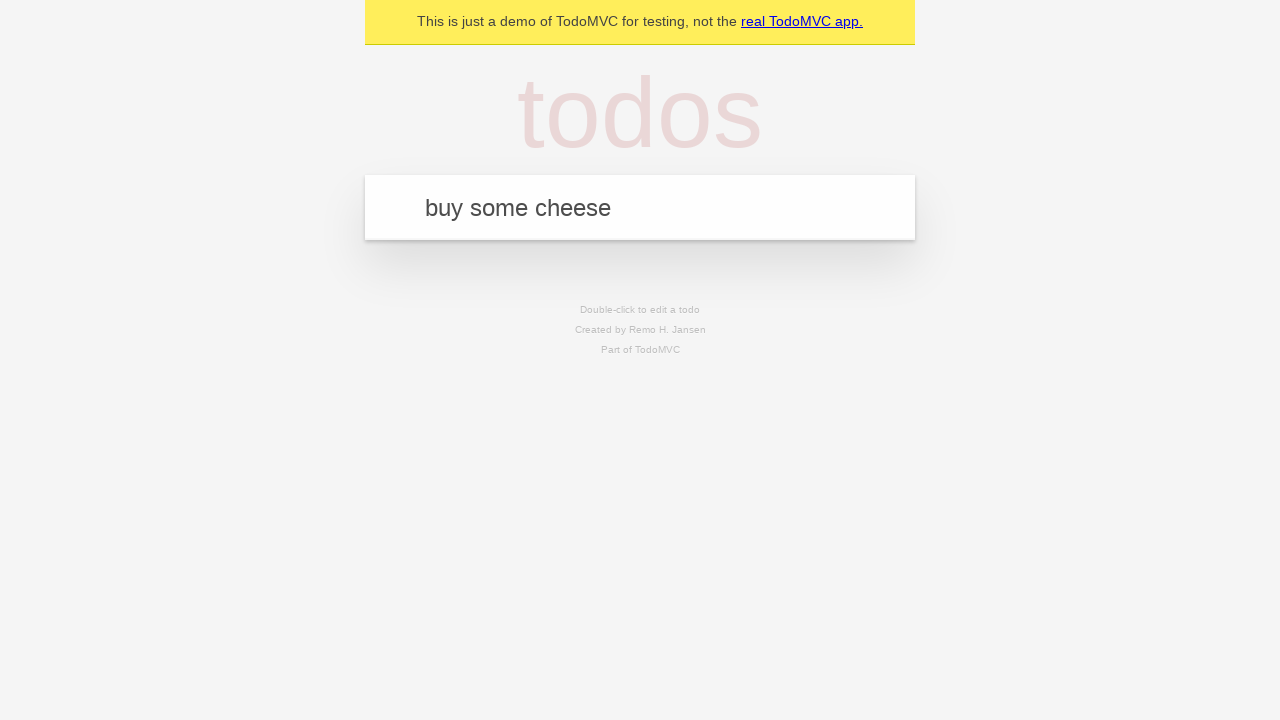

Pressed Enter to add first todo item on internal:attr=[placeholder="What needs to be done?"i]
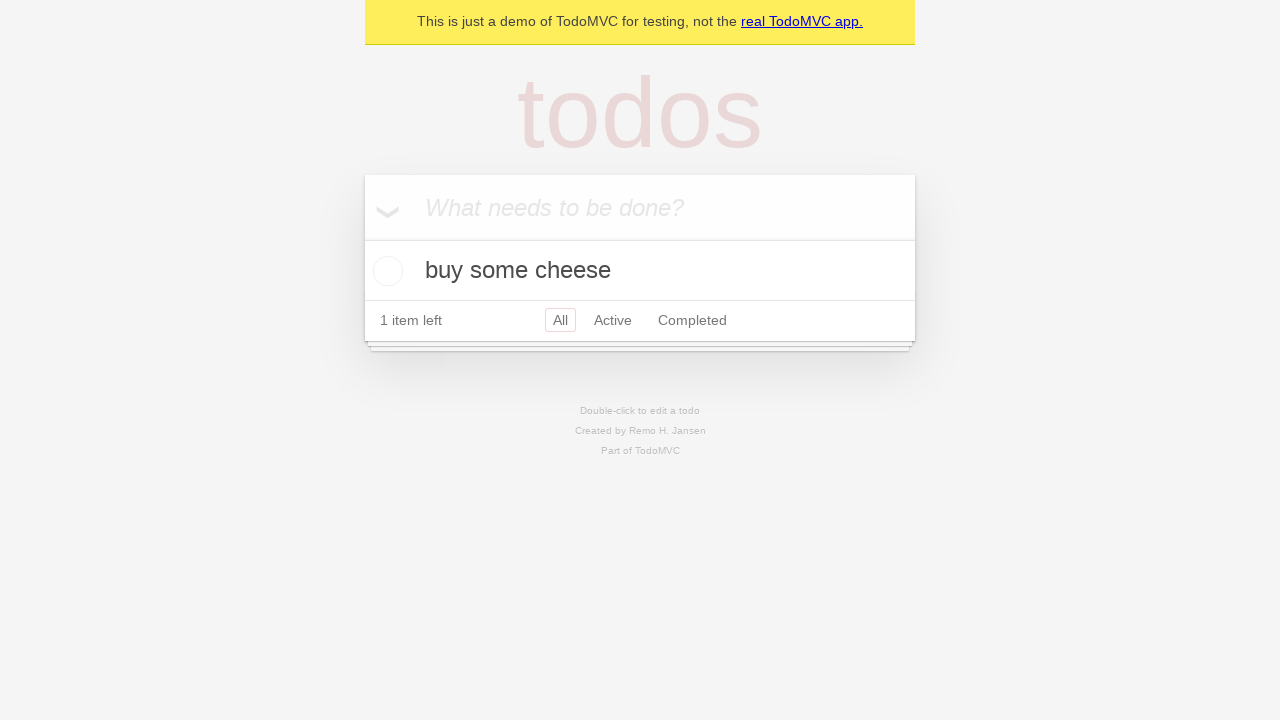

Filled input field with second todo 'feed the cat' on internal:attr=[placeholder="What needs to be done?"i]
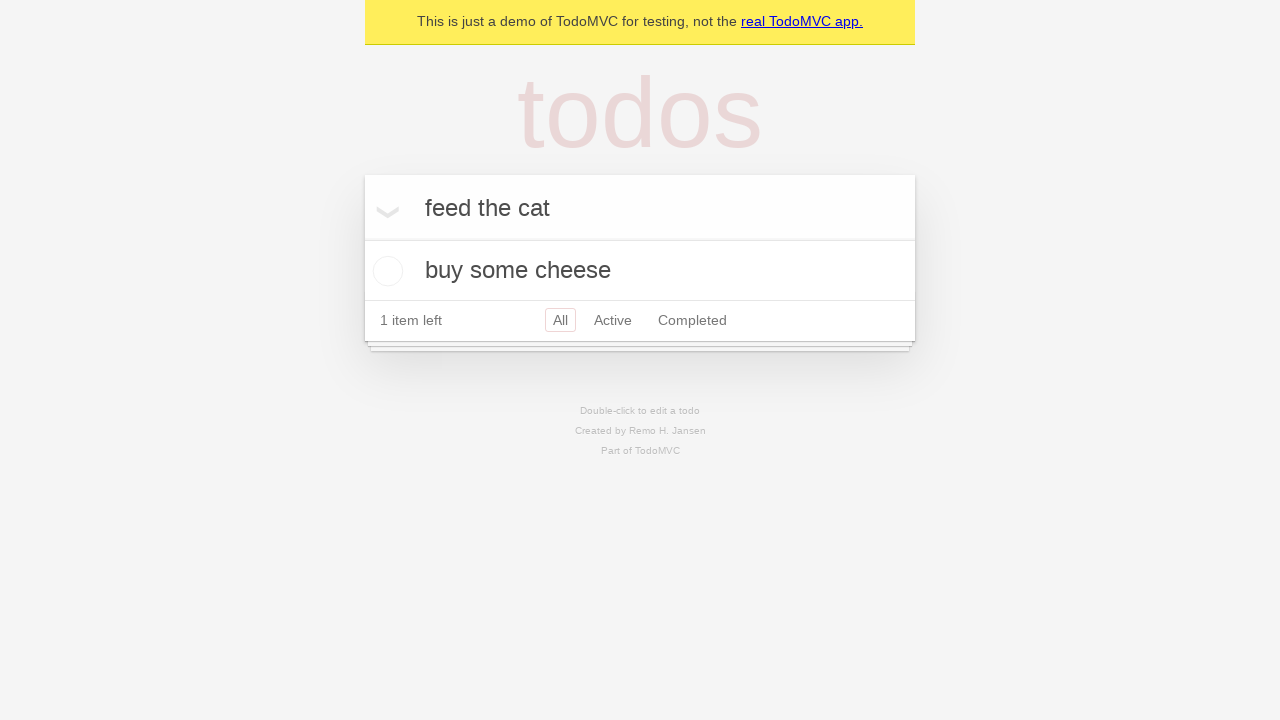

Pressed Enter to add second todo item on internal:attr=[placeholder="What needs to be done?"i]
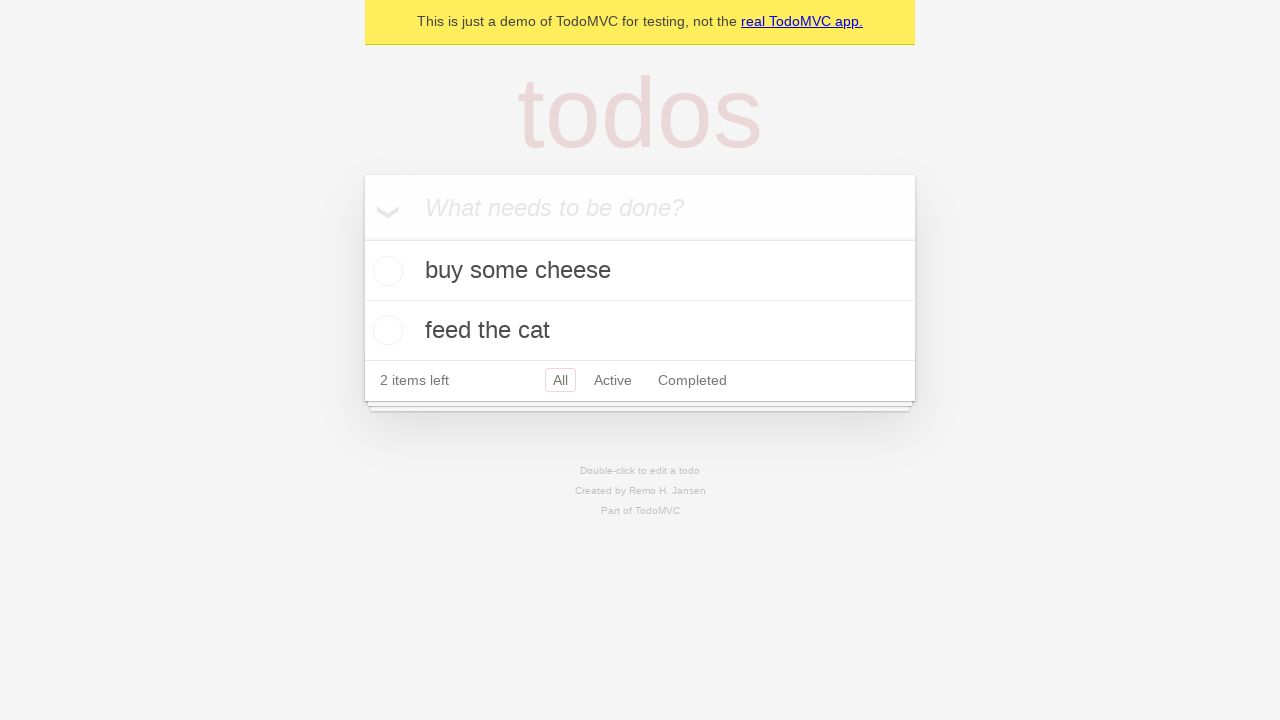

Filled input field with third todo 'book a doctors appointment' on internal:attr=[placeholder="What needs to be done?"i]
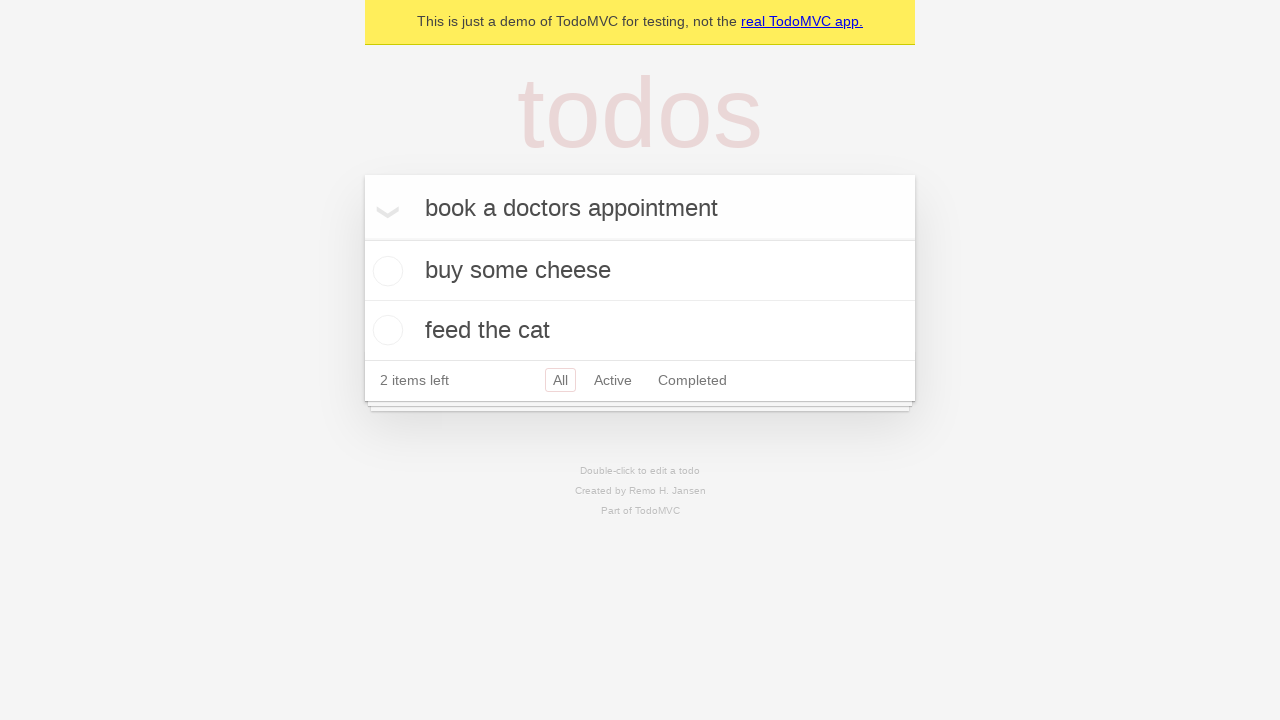

Pressed Enter to add third todo item on internal:attr=[placeholder="What needs to be done?"i]
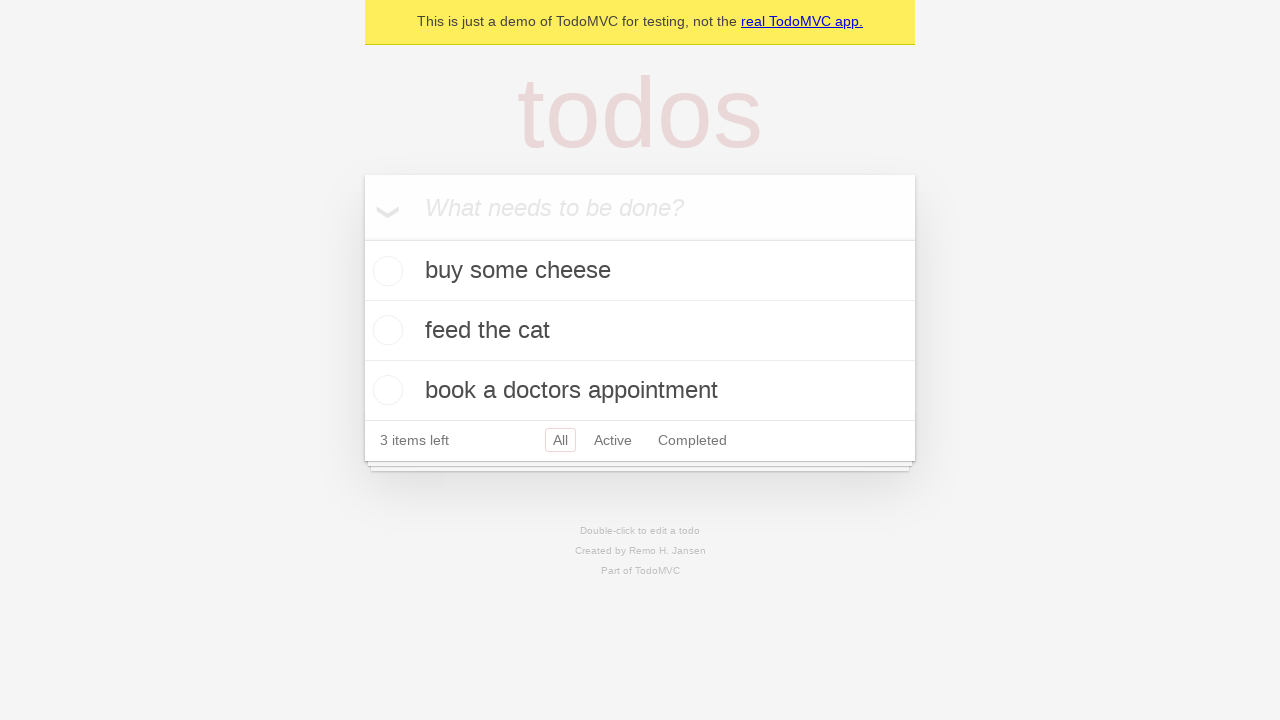

Double-clicked second todo item to enter edit mode at (640, 331) on internal:testid=[data-testid="todo-item"s] >> nth=1
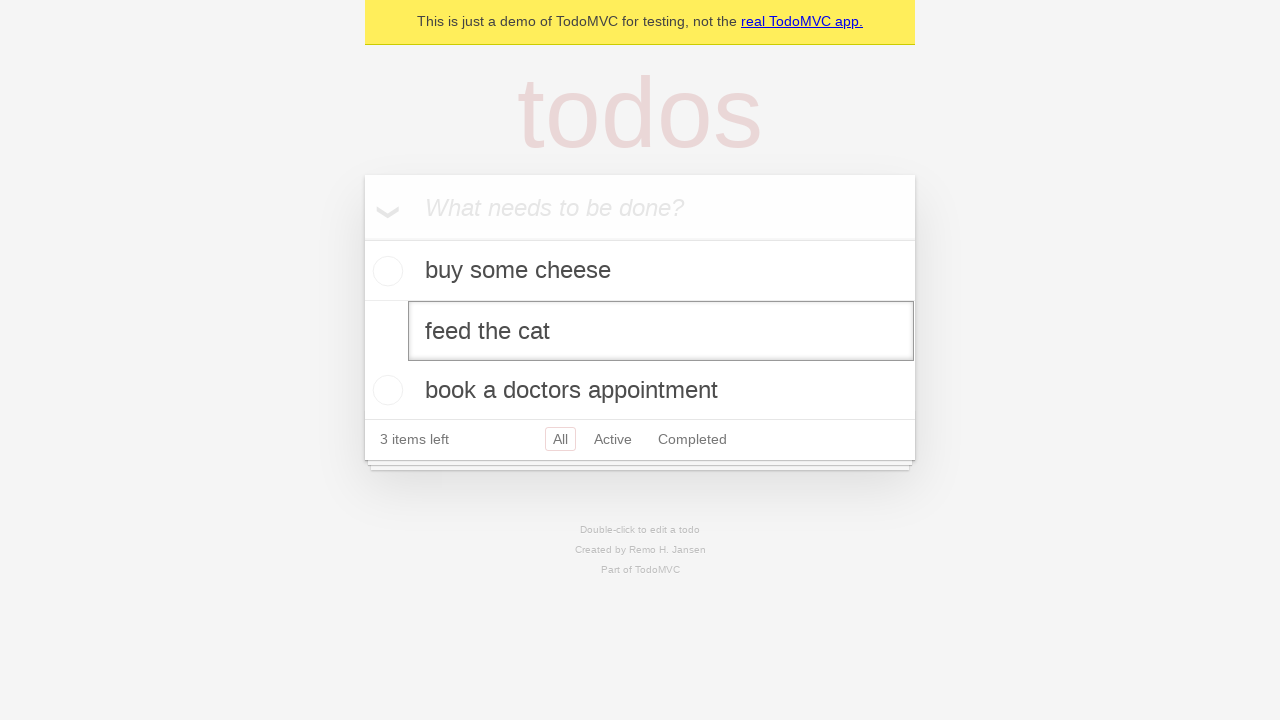

Cleared text from todo edit field on internal:testid=[data-testid="todo-item"s] >> nth=1 >> internal:role=textbox[nam
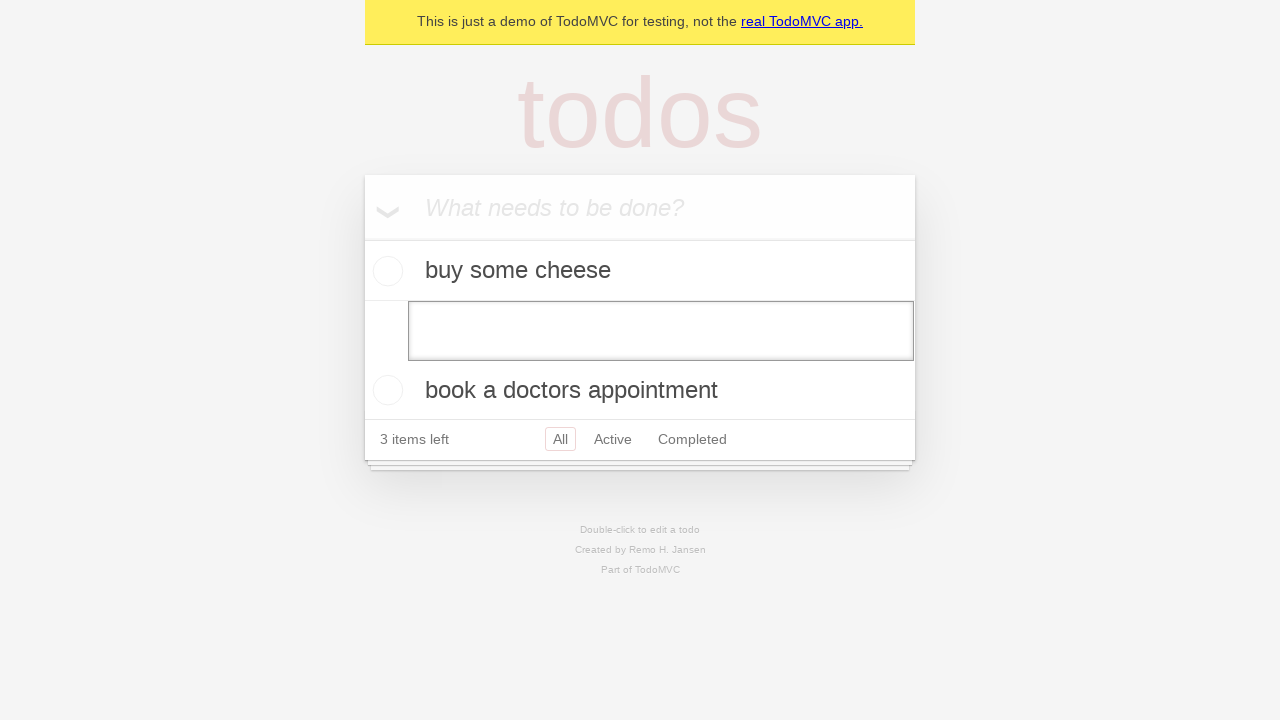

Pressed Enter to submit empty text and remove todo item on internal:testid=[data-testid="todo-item"s] >> nth=1 >> internal:role=textbox[nam
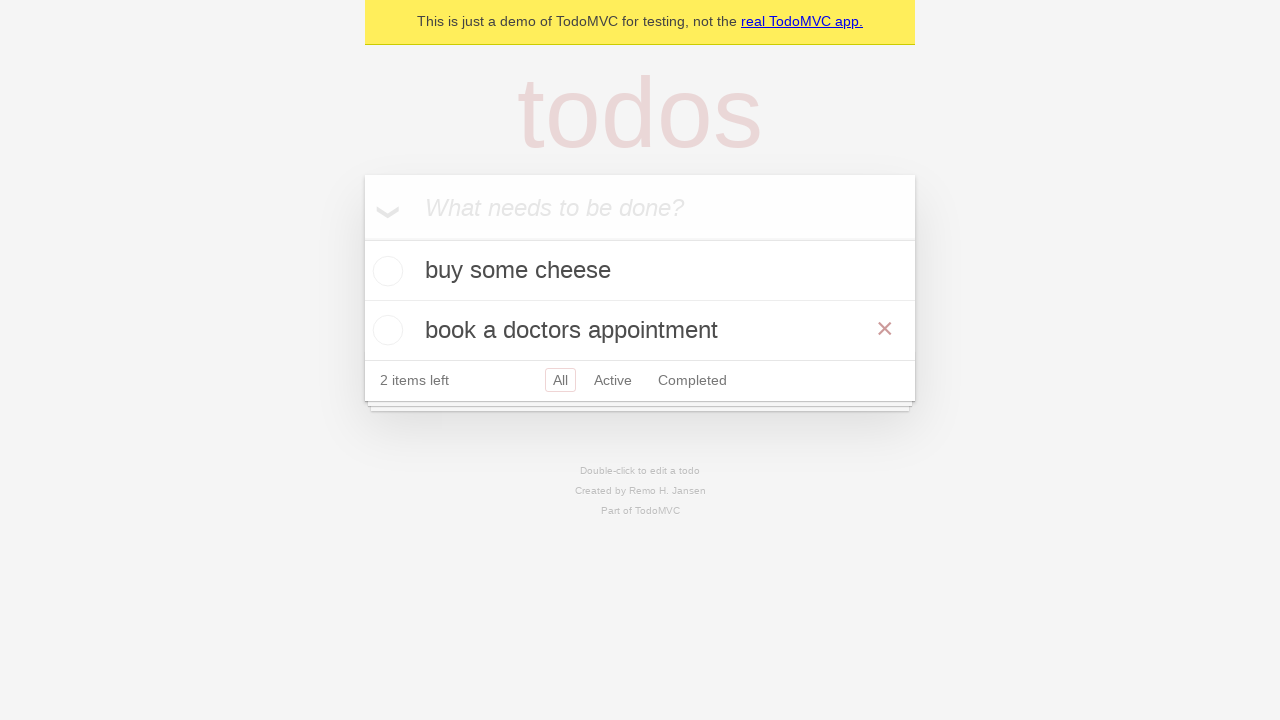

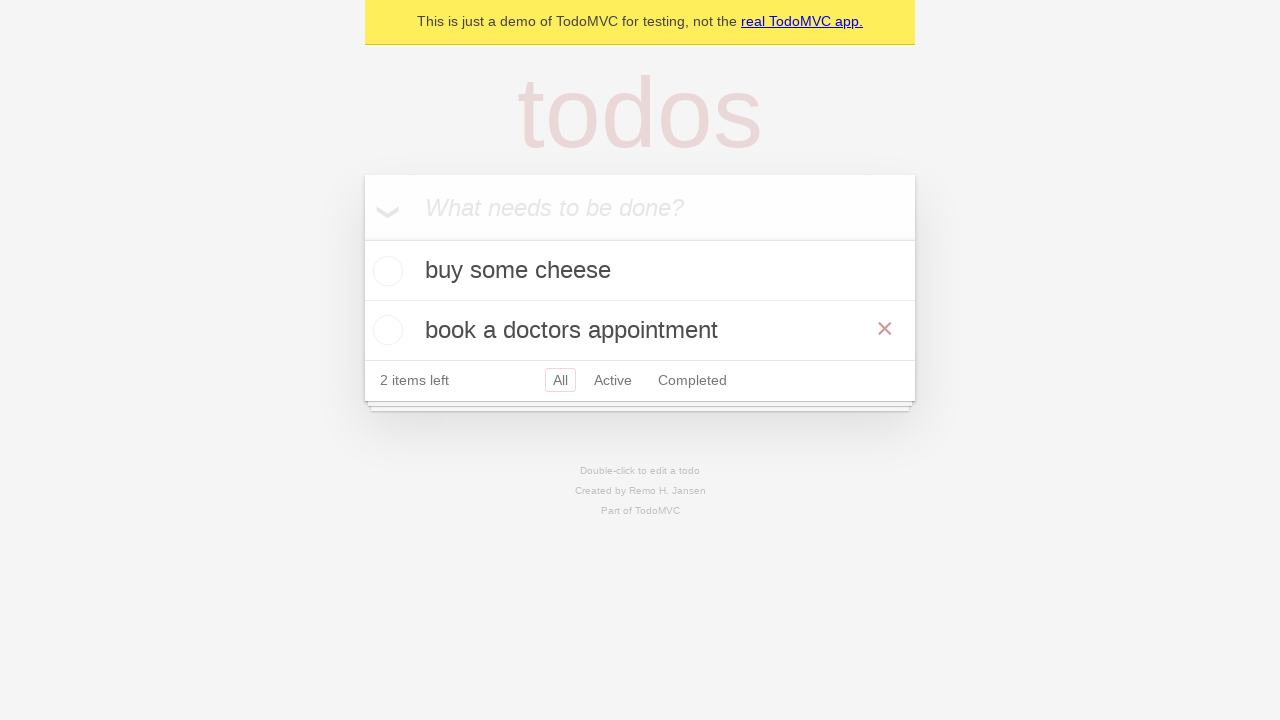